Tests the jQuery UI selectable widget by performing a click-and-drag selection across multiple list items (Items 1-4) within an iframe

Starting URL: https://jqueryui.com/selectable/

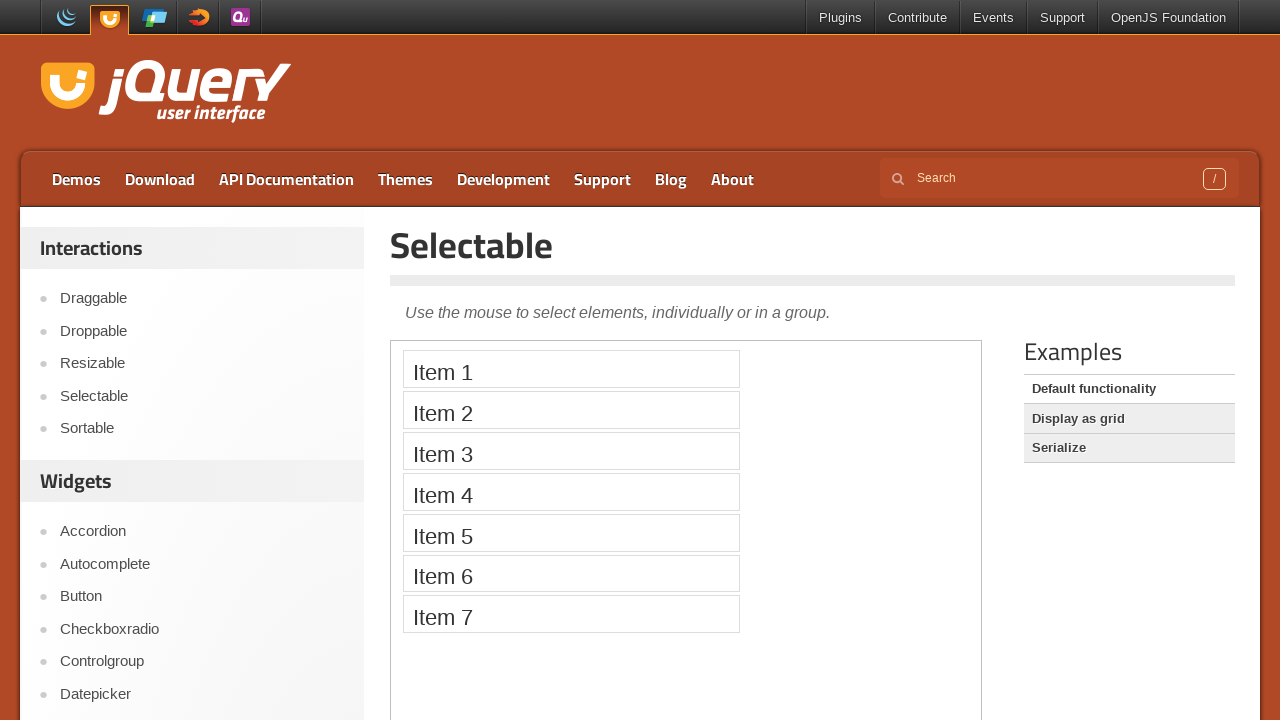

Located iframe containing selectable demo
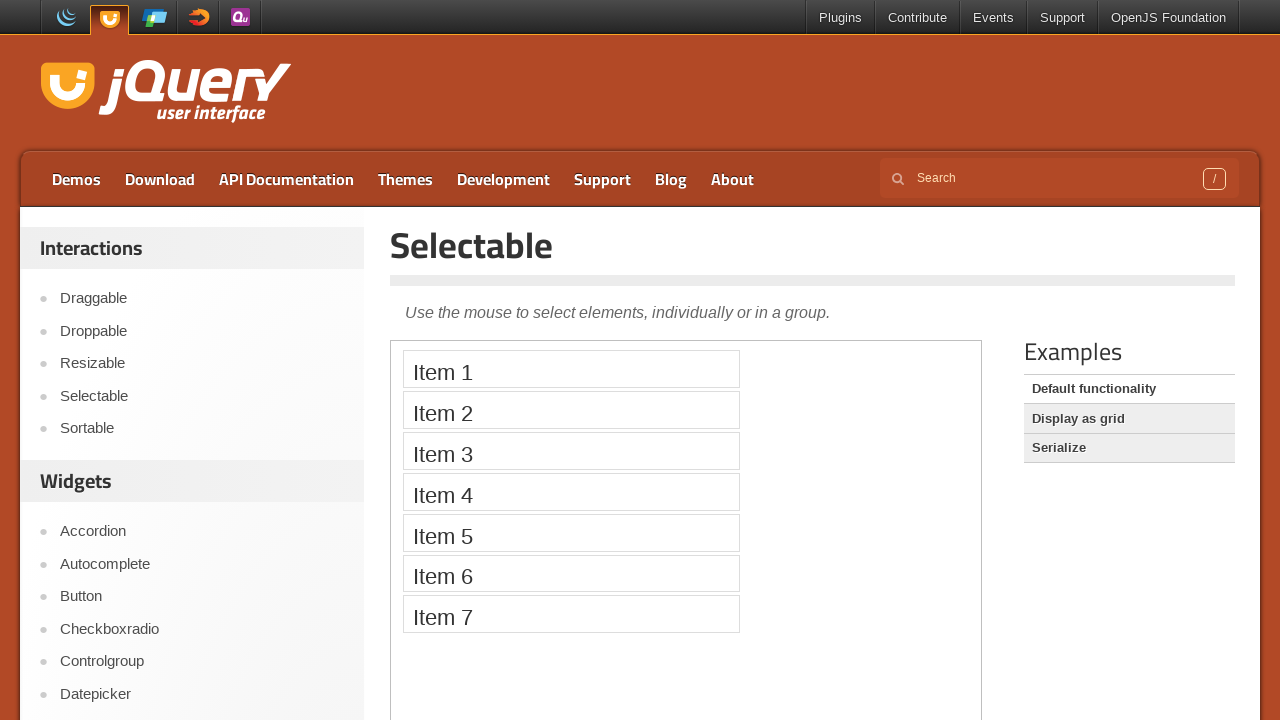

Located Item 1 element
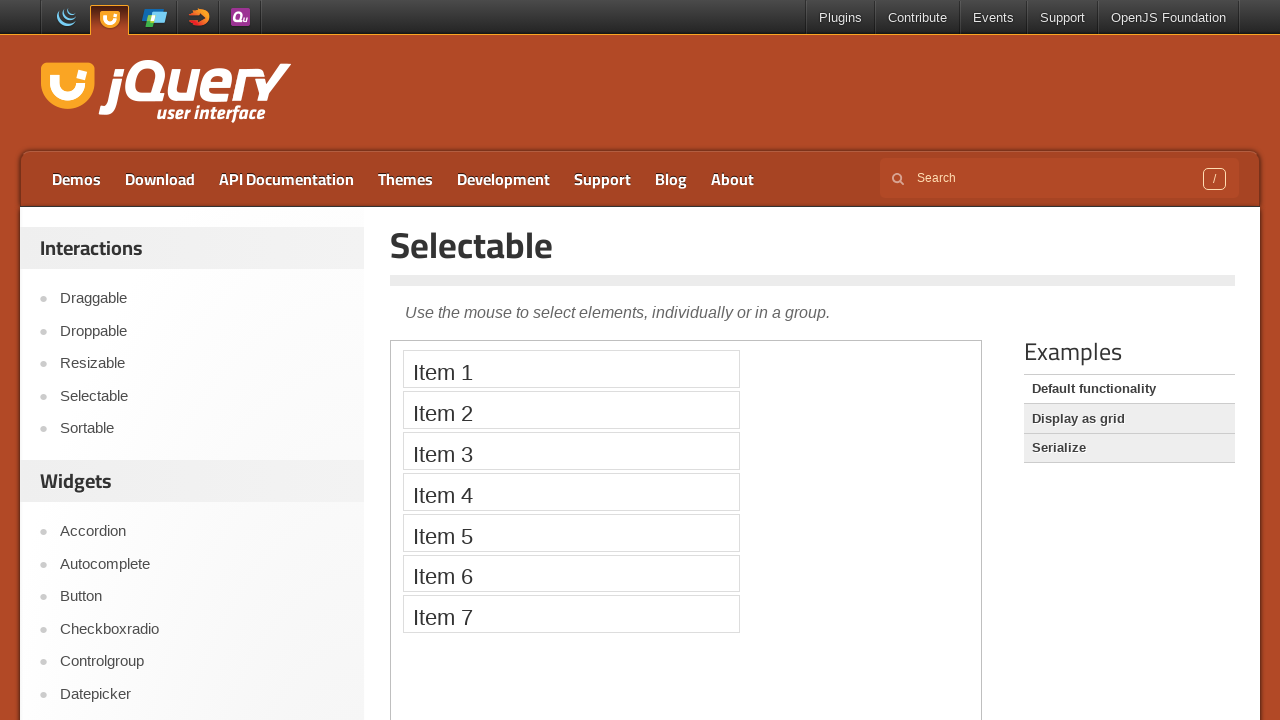

Located Item 4 element
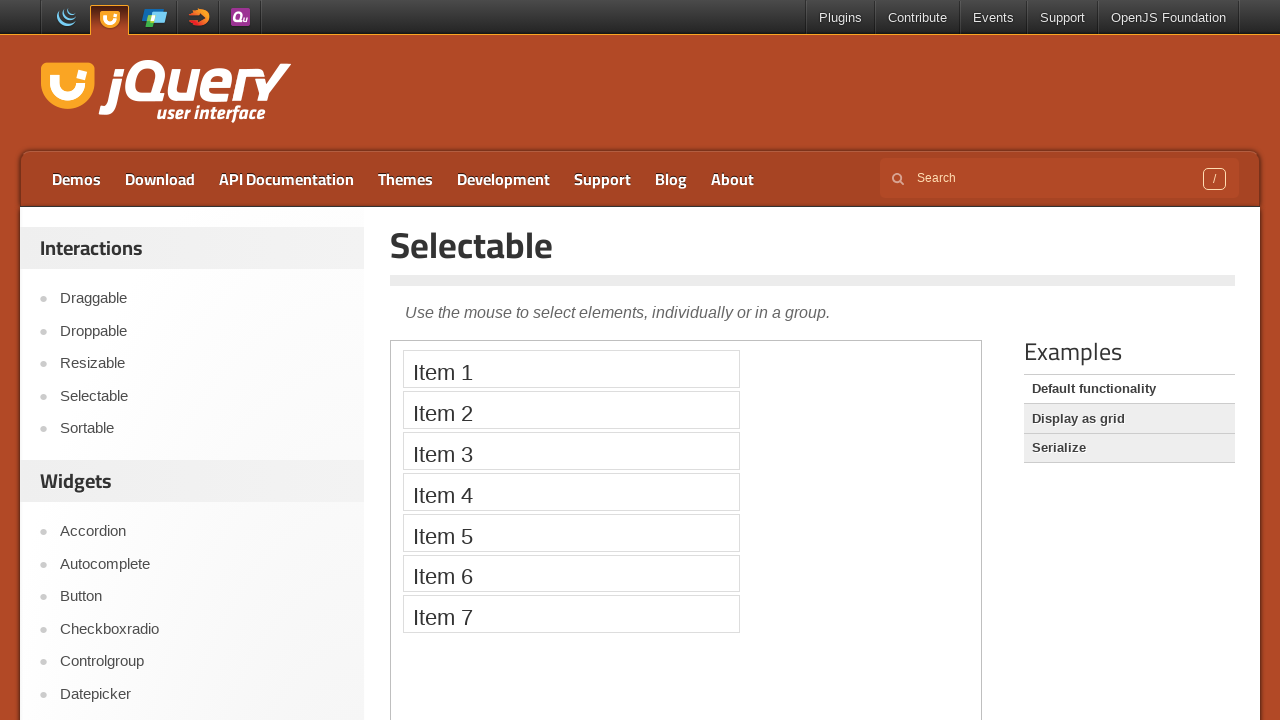

Item 1 is visible and ready
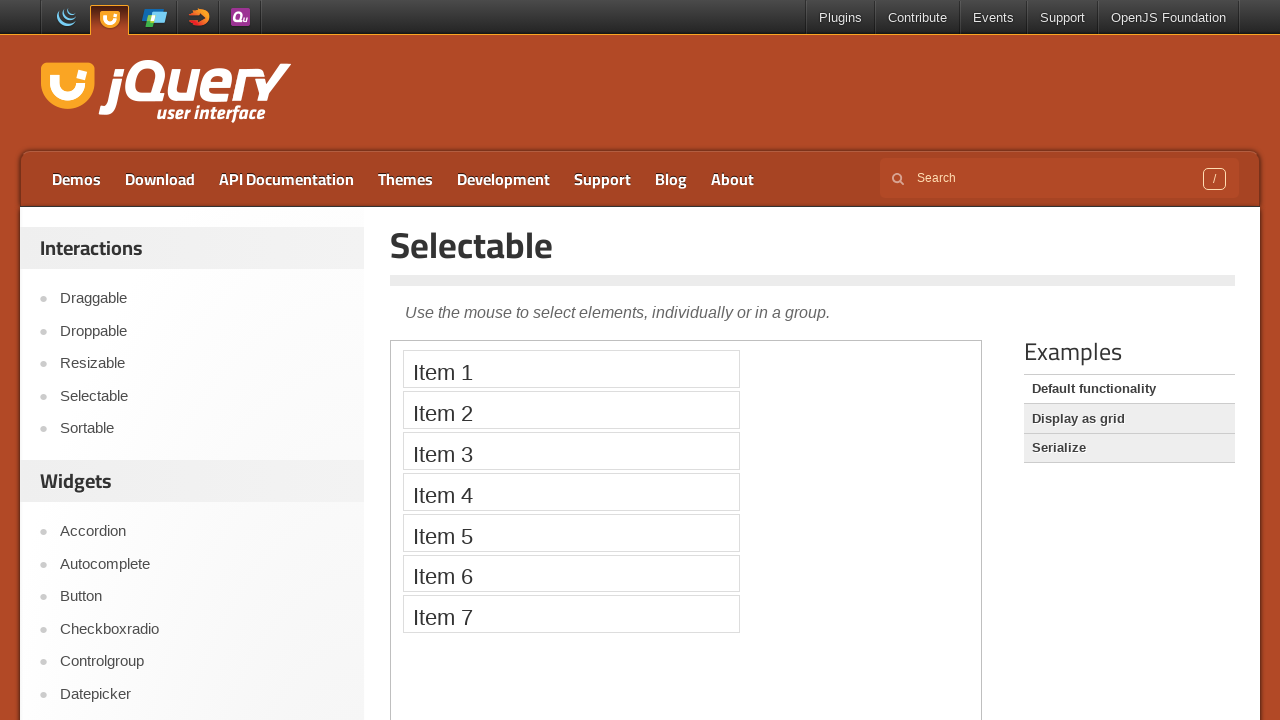

Retrieved Item 1 bounding box coordinates
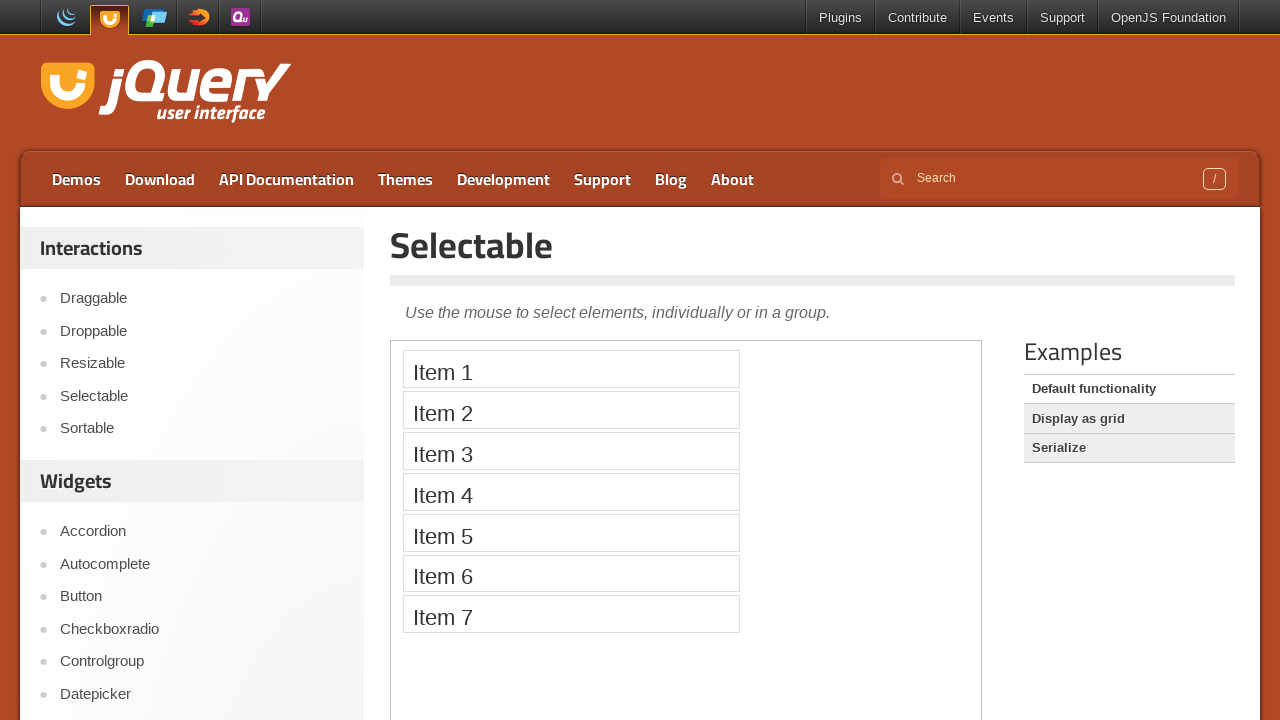

Retrieved Item 4 bounding box coordinates
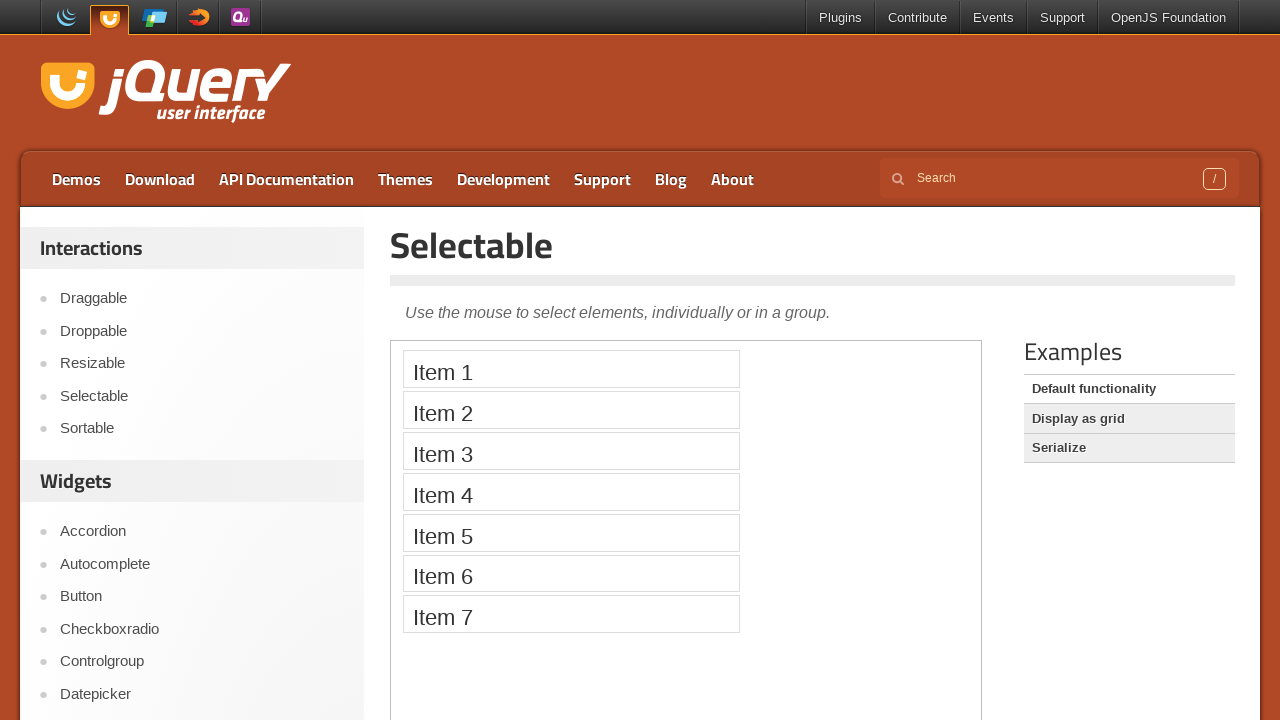

Moved mouse to Item 1 center position at (571, 369)
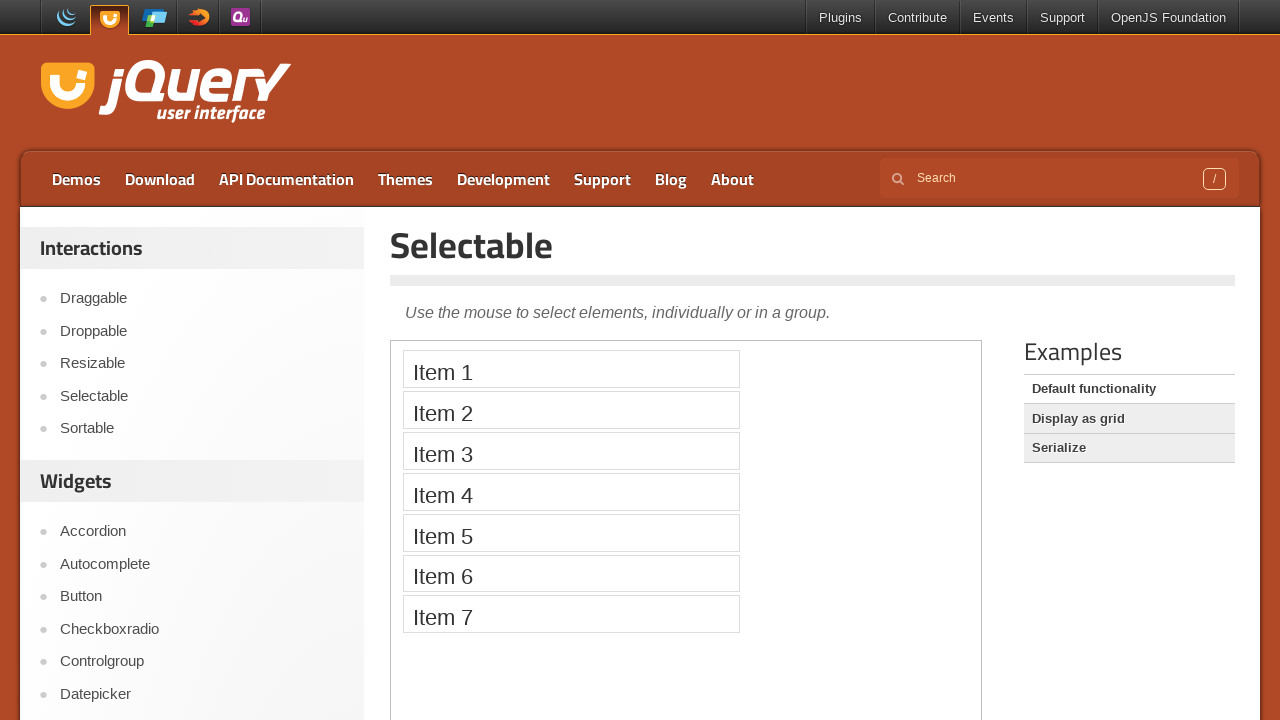

Pressed mouse button down to start selection at (571, 369)
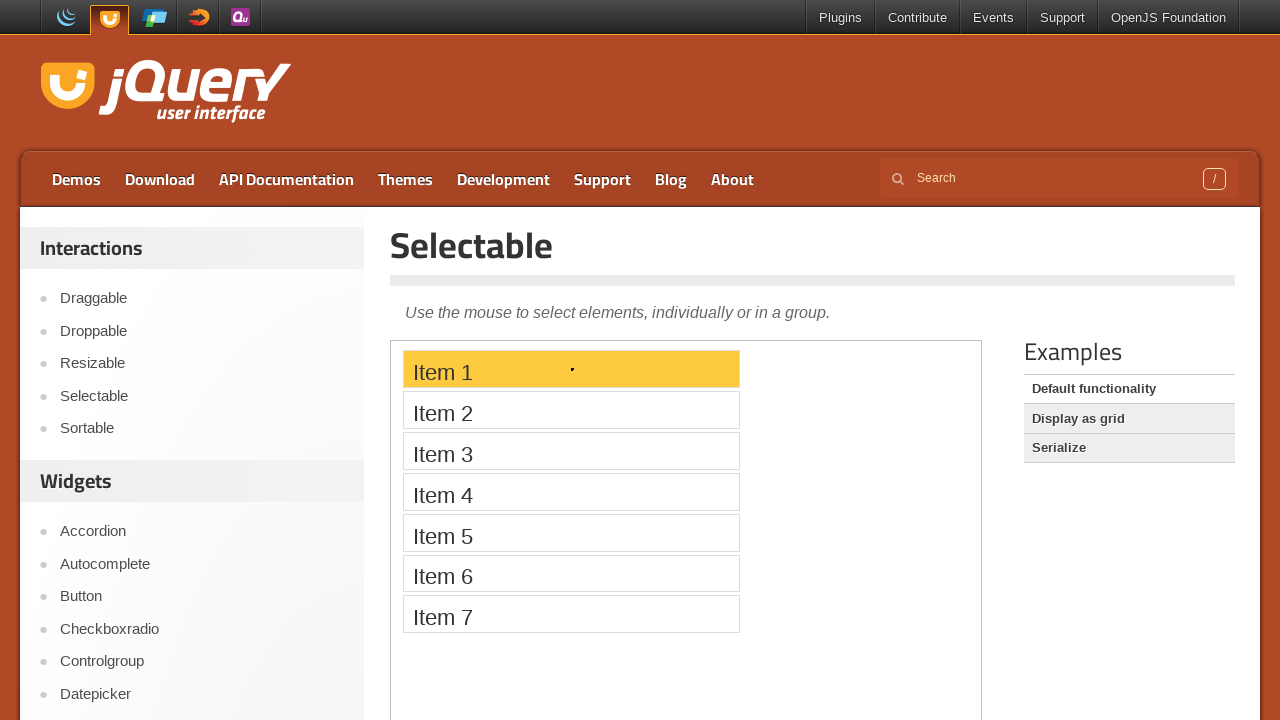

Dragged mouse to Item 4 center position at (571, 492)
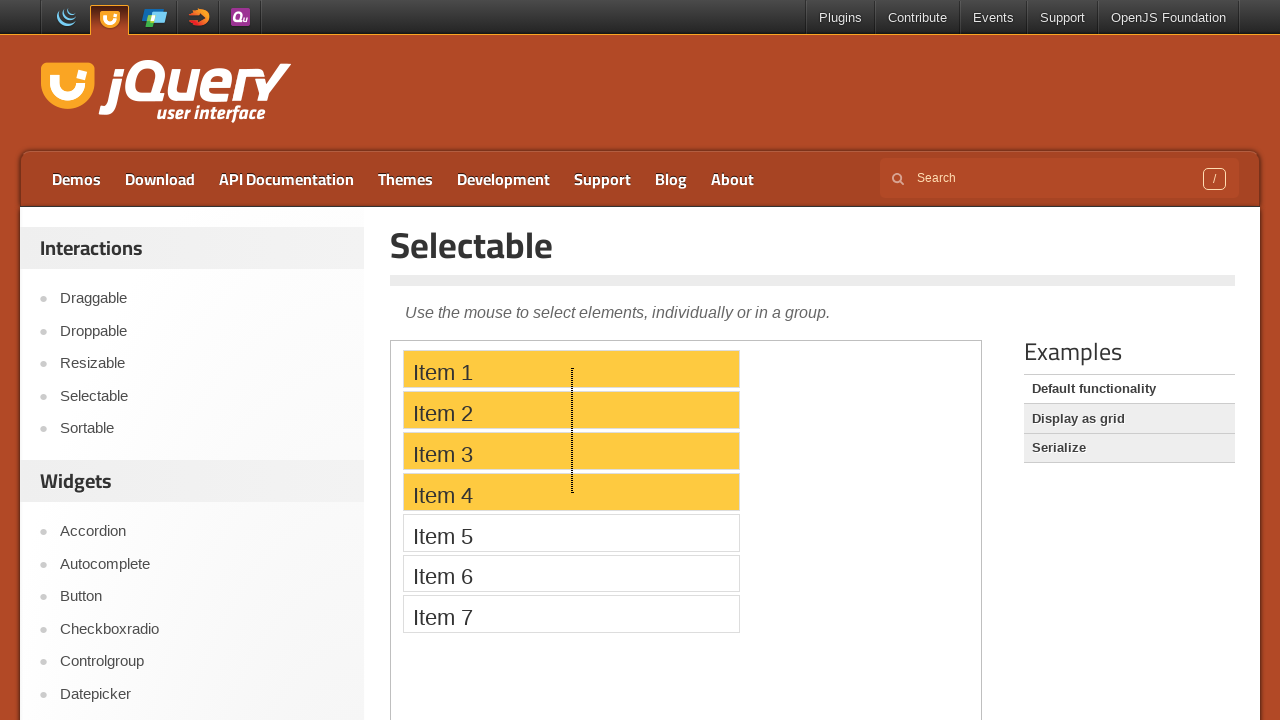

Released mouse button to complete selection of Items 1-4 at (571, 492)
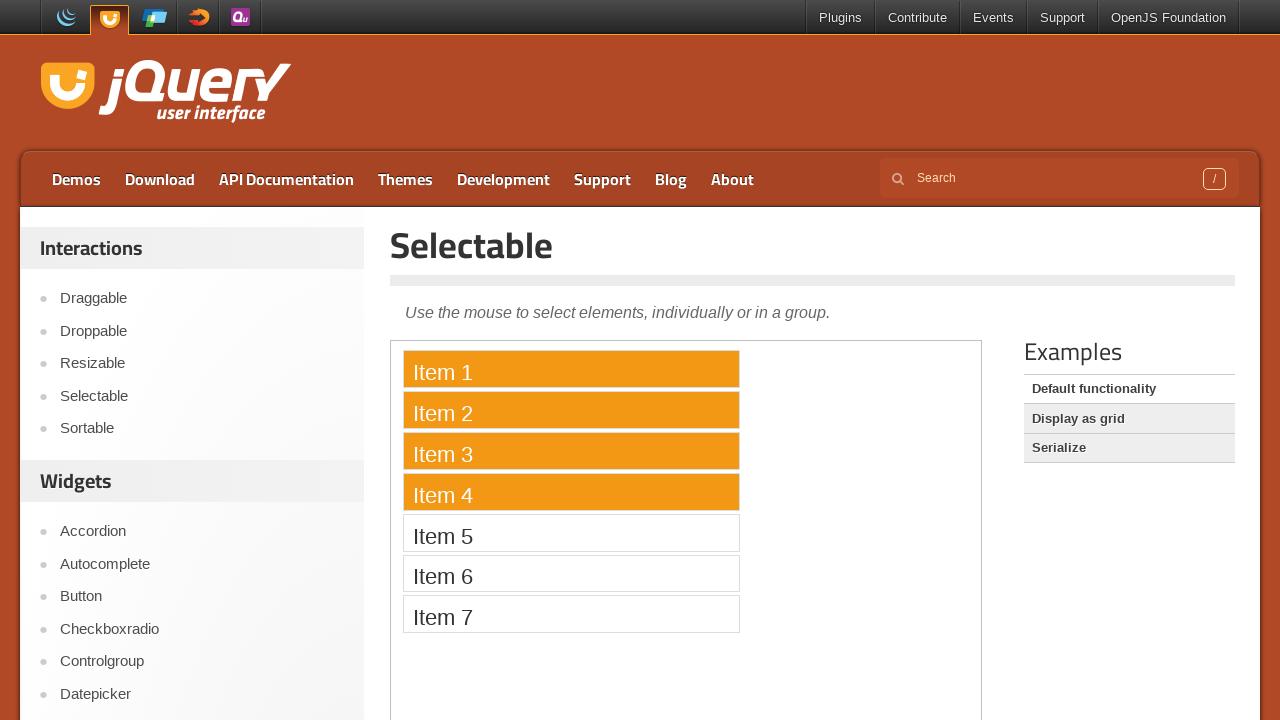

Verified that Items 1-4 are selected (ui-selected class found)
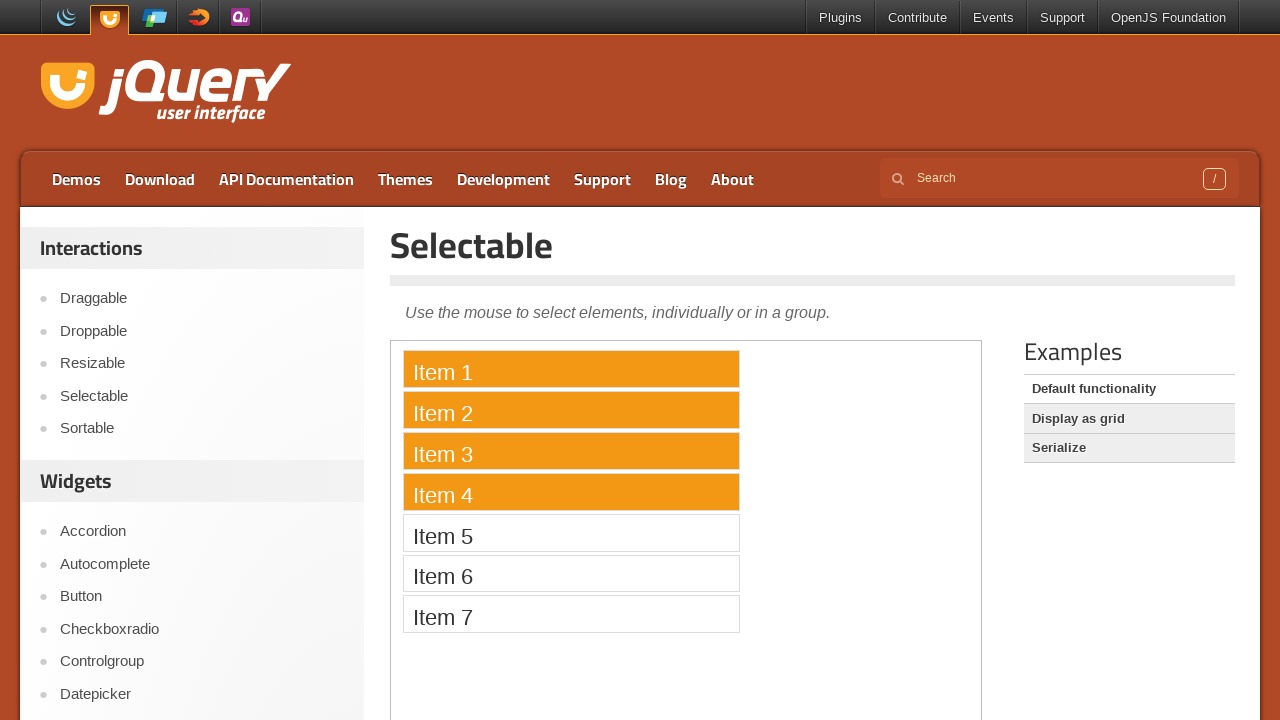

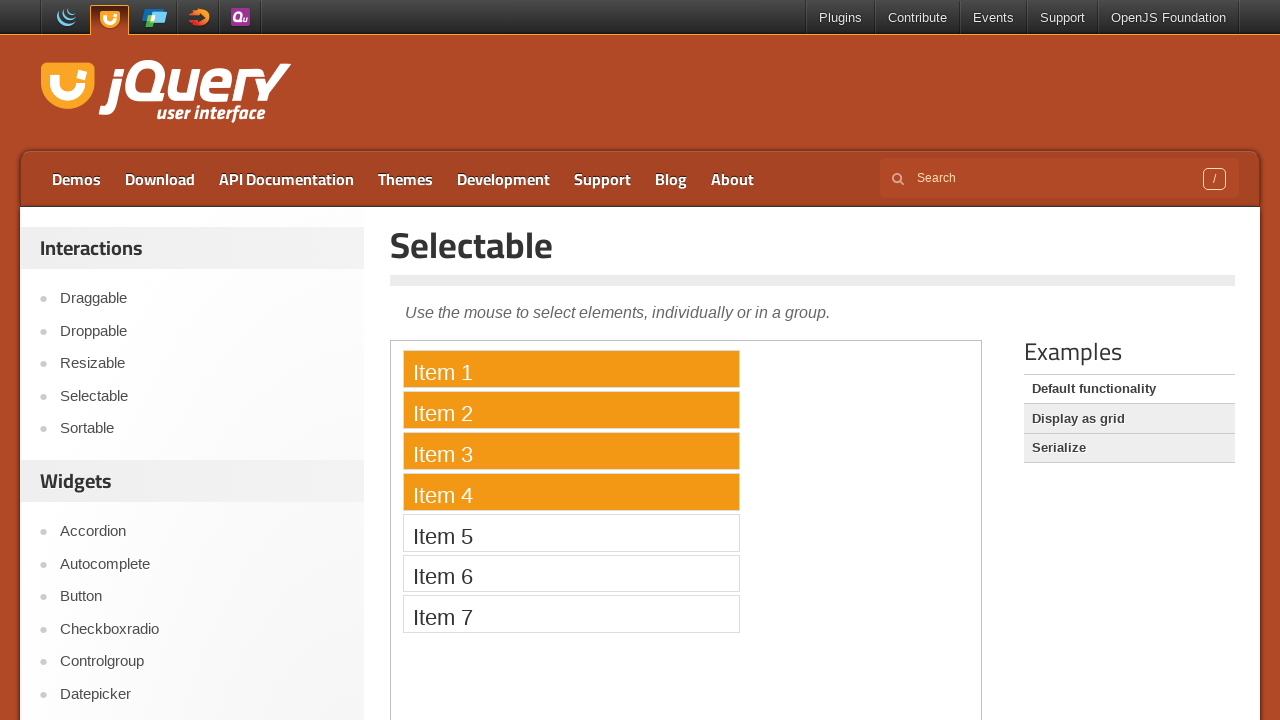